Tests selecting Summer radio button using JavaScript execution

Starting URL: https://material.angular.io/components/radio/examples

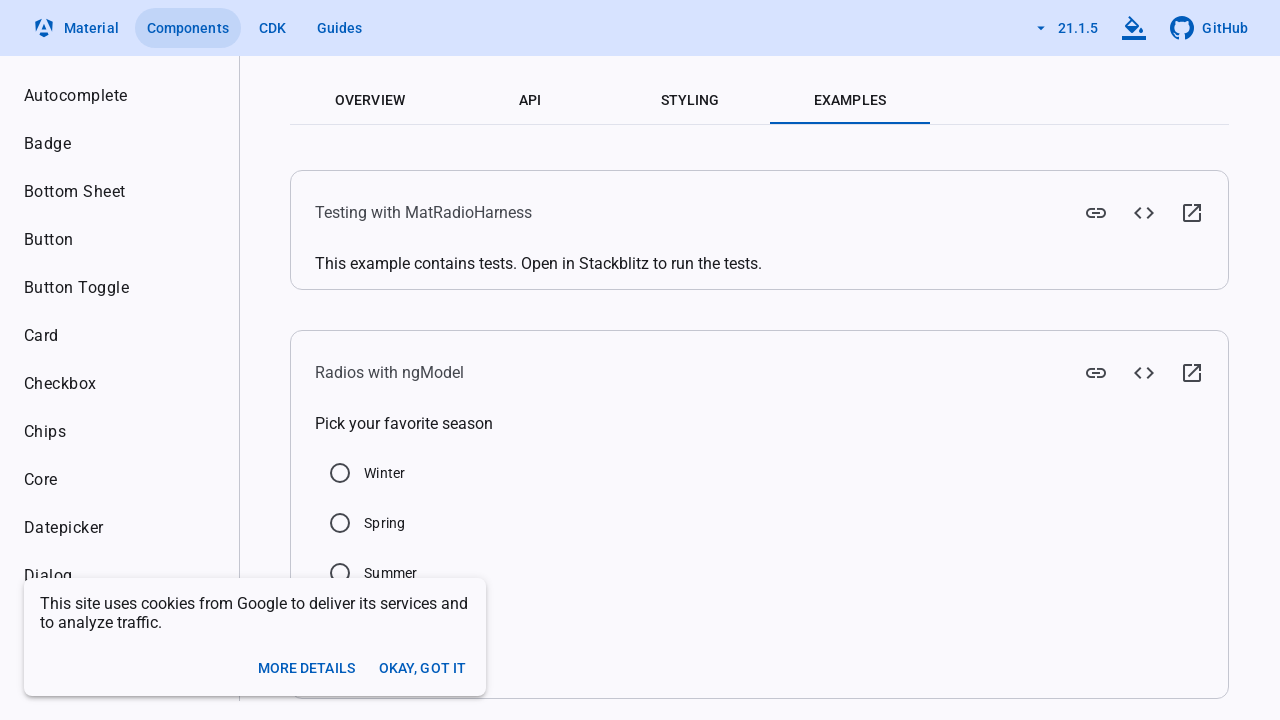

Clicked Summer radio button using JavaScript execution
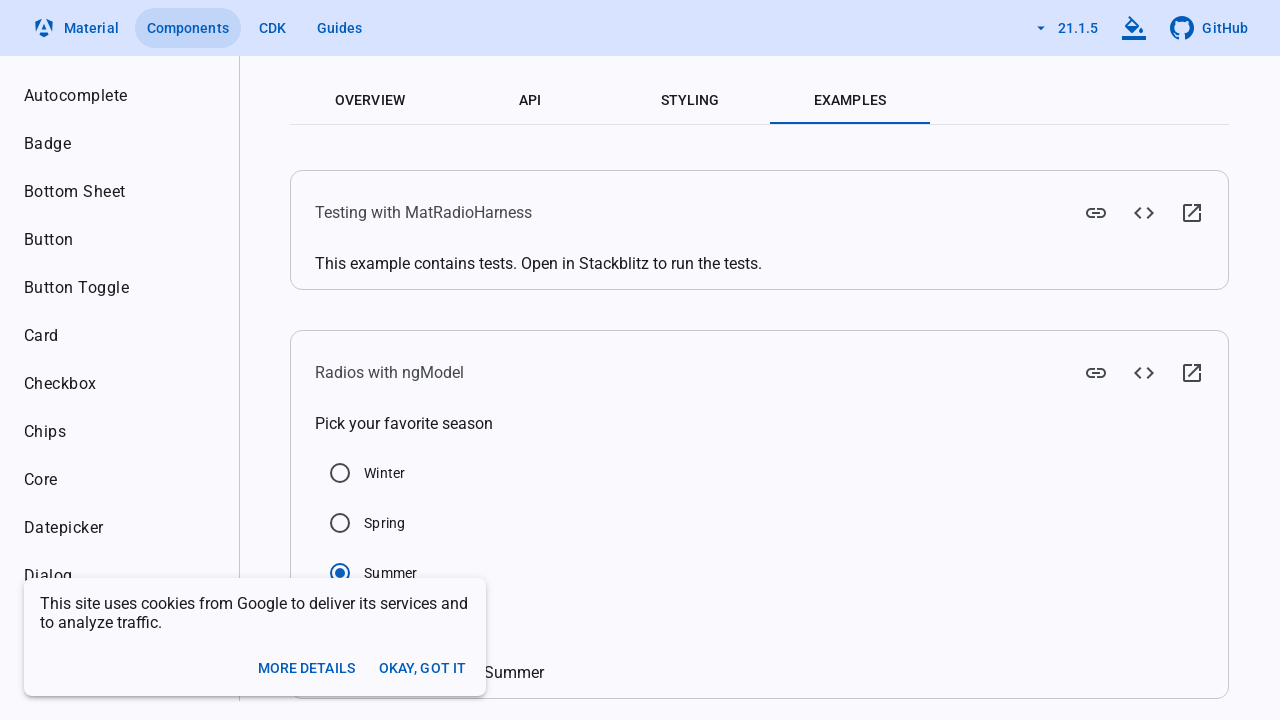

Verified that Summer radio button is selected
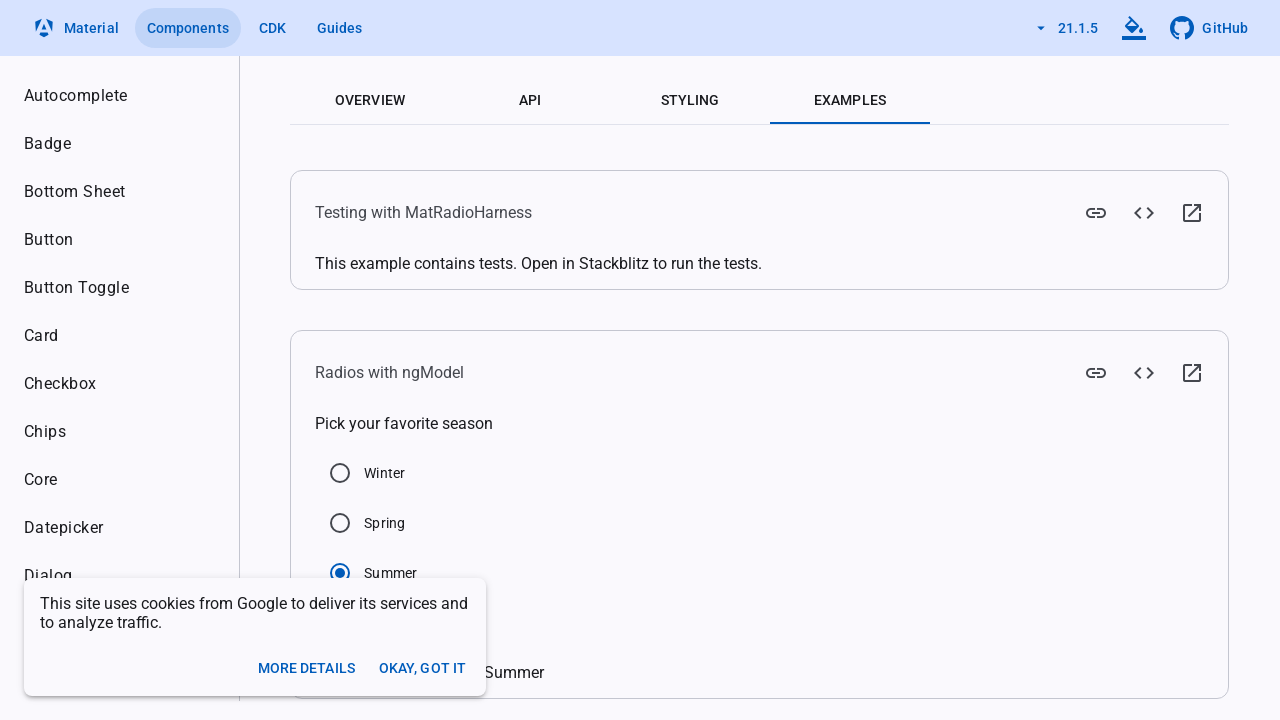

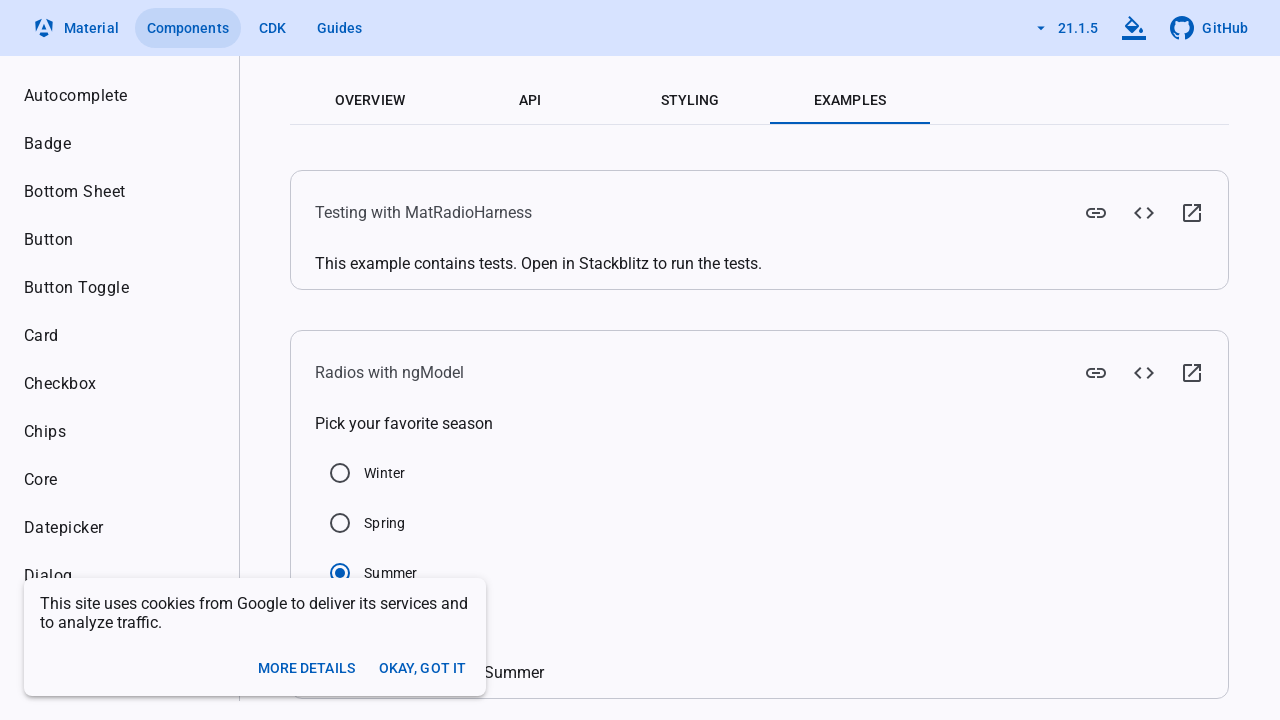